Scrolls to a specific area on the page and performs a hover action over it

Starting URL: https://www.lambdatest.com/selenium-playground/hover-demo

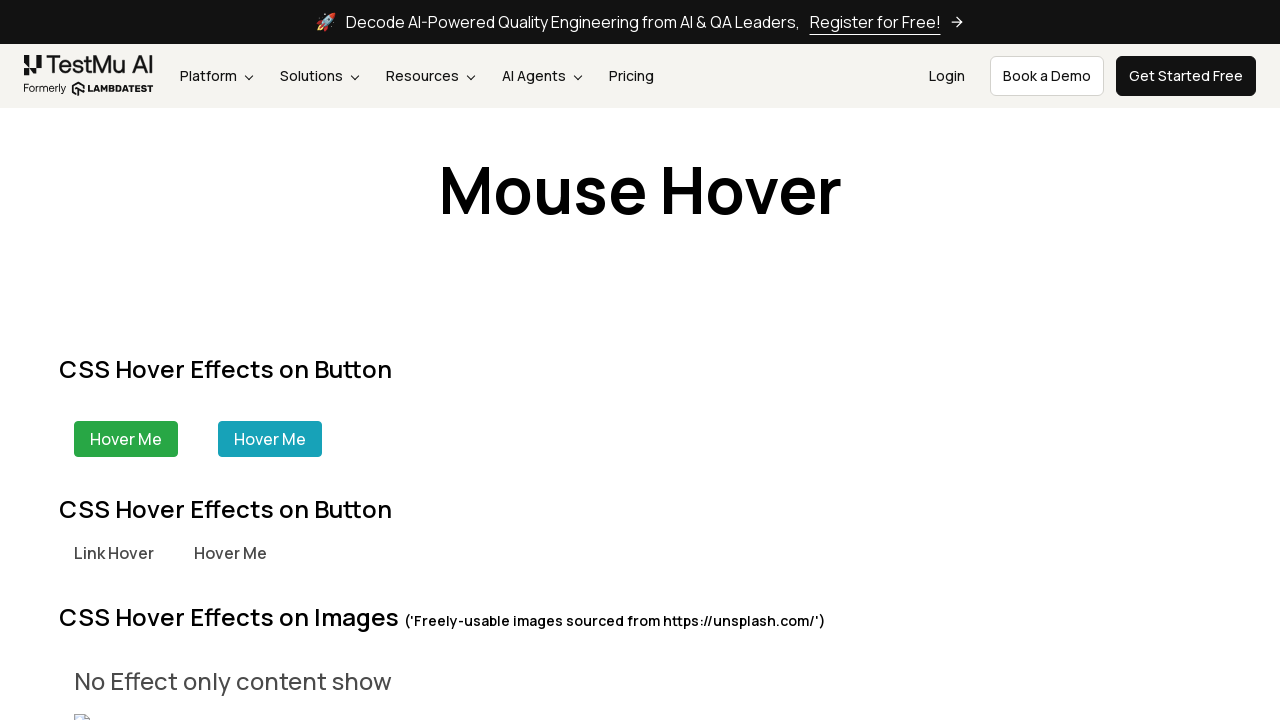

Located the hover area element using XPath selector
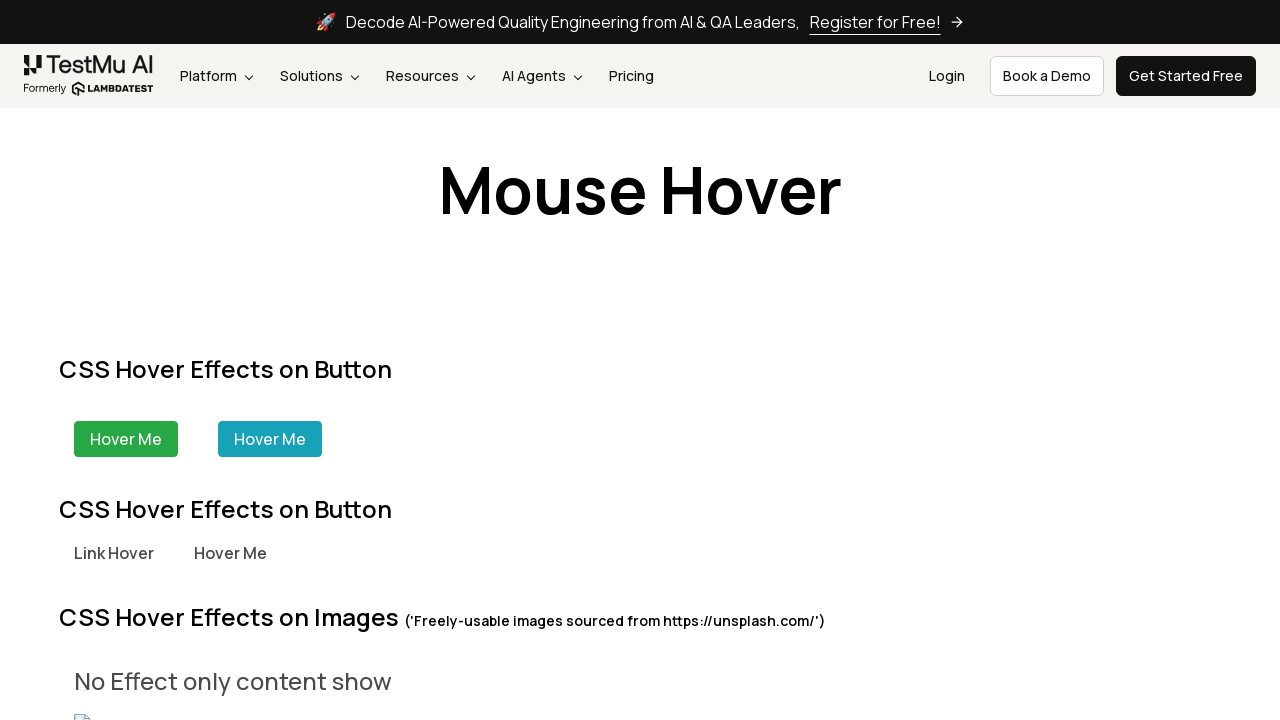

Scrolled to the hover area element
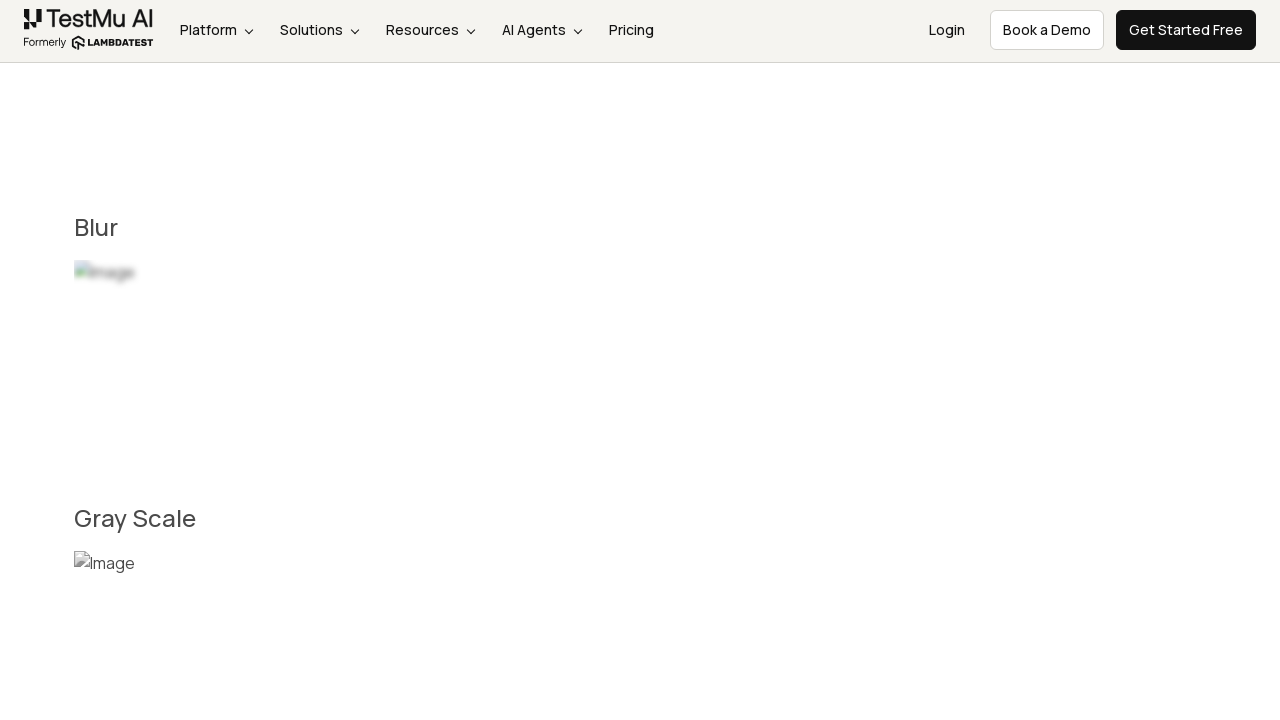

Waited 1 second before hovering
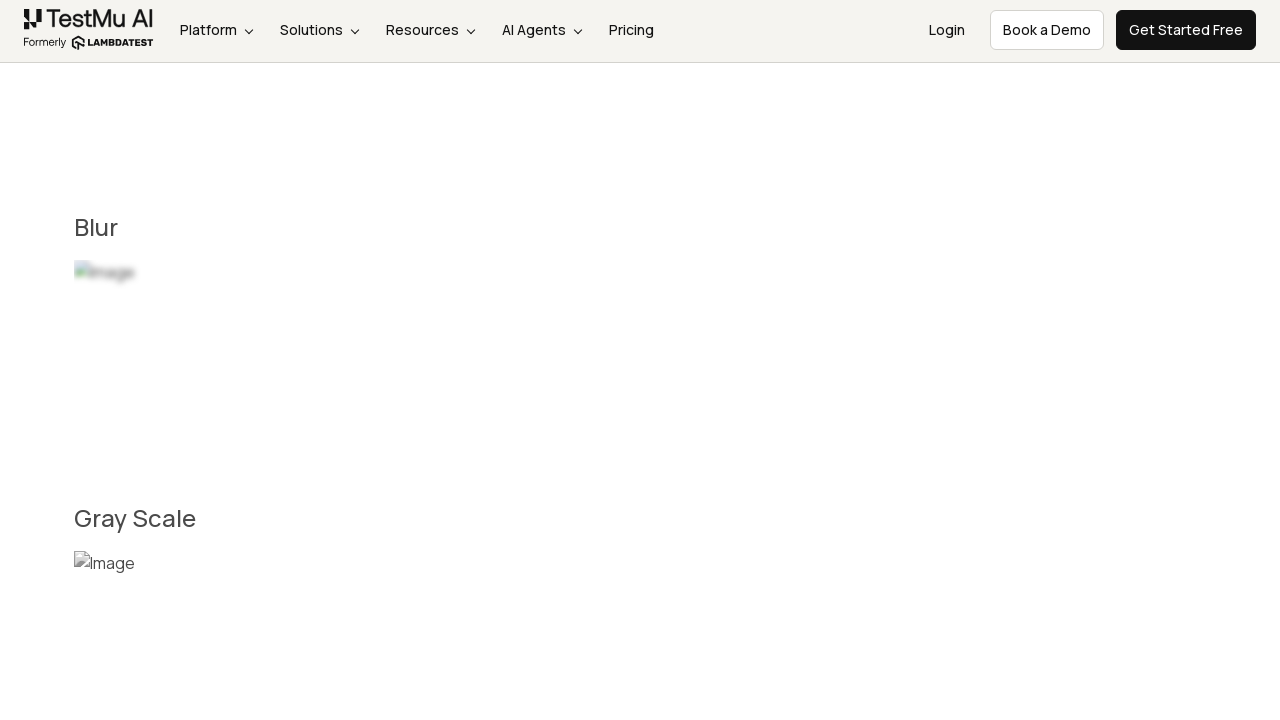

Hovered over the hover area element at (224, 360) on xpath=//div[@class='hover07 s__column']//div >> nth=0
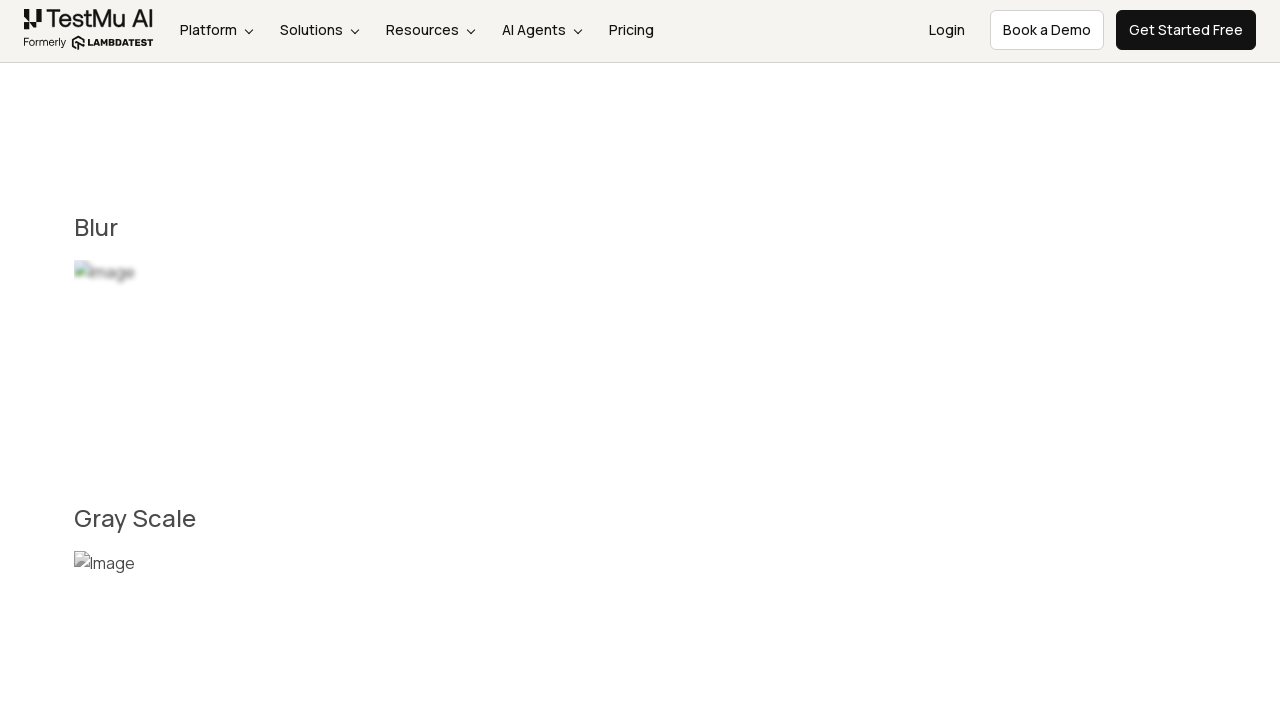

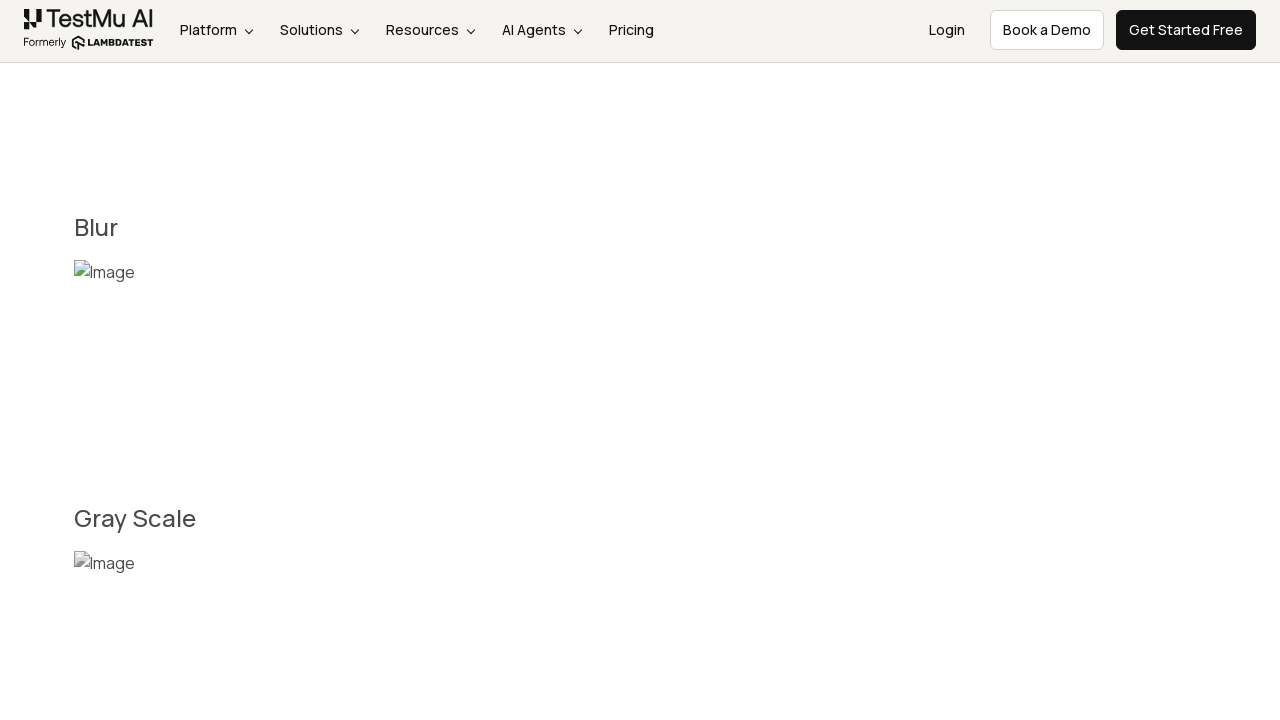